Tests a signup/contact form by filling in first name, last name, and email fields, then submitting the form by clicking the primary button.

Starting URL: http://secure-retreat-92358.herokuapp.com/

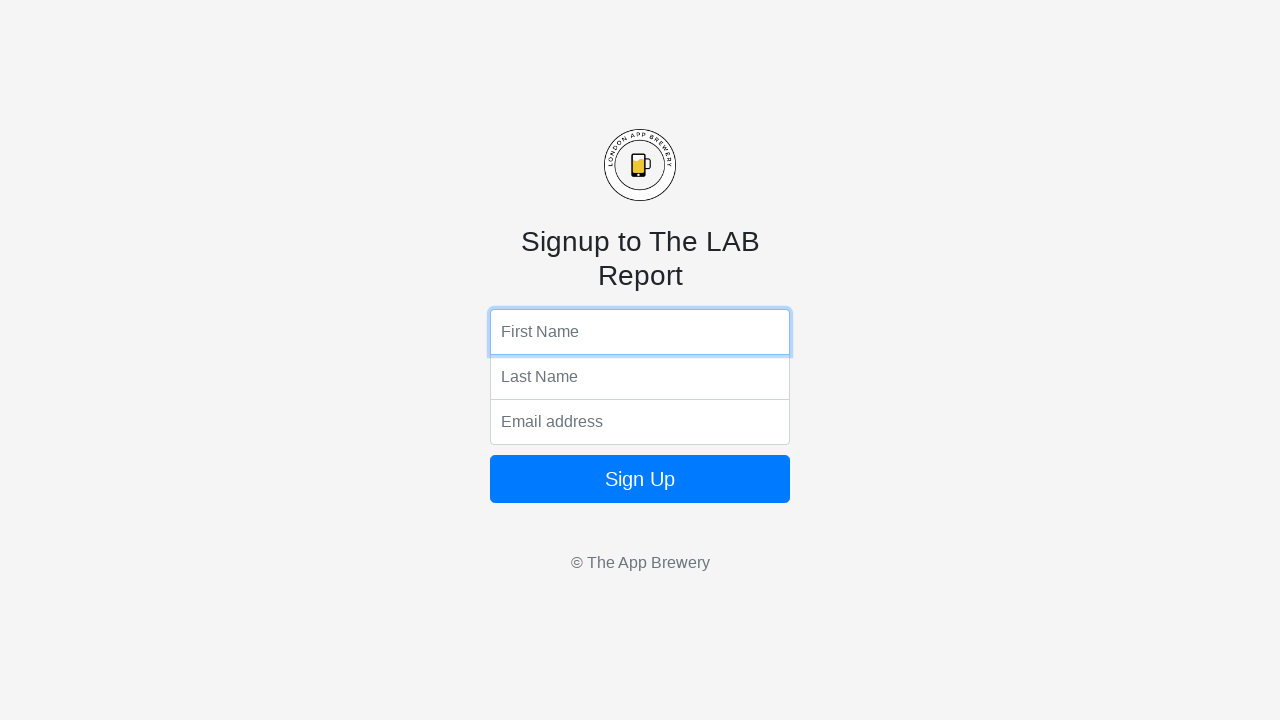

Filled first name field with 'Marcus' on input[name='fName']
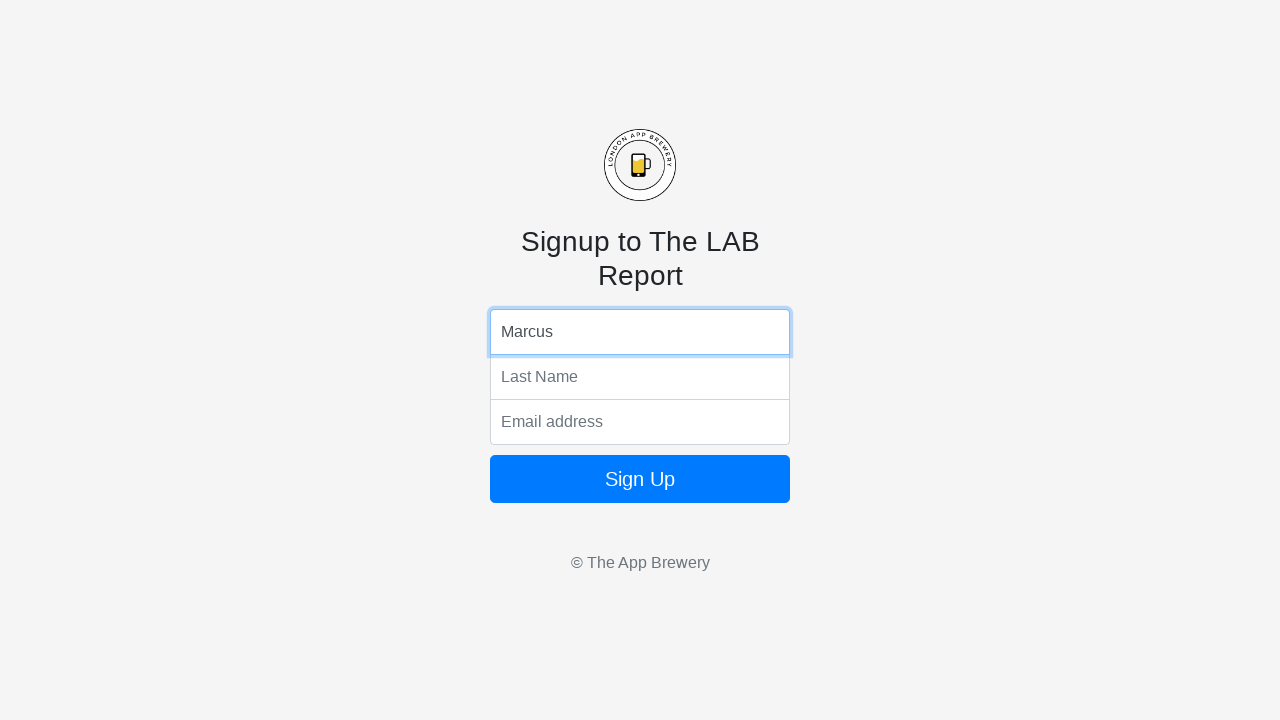

Filled last name field with 'Reynolds' on input[name='lName']
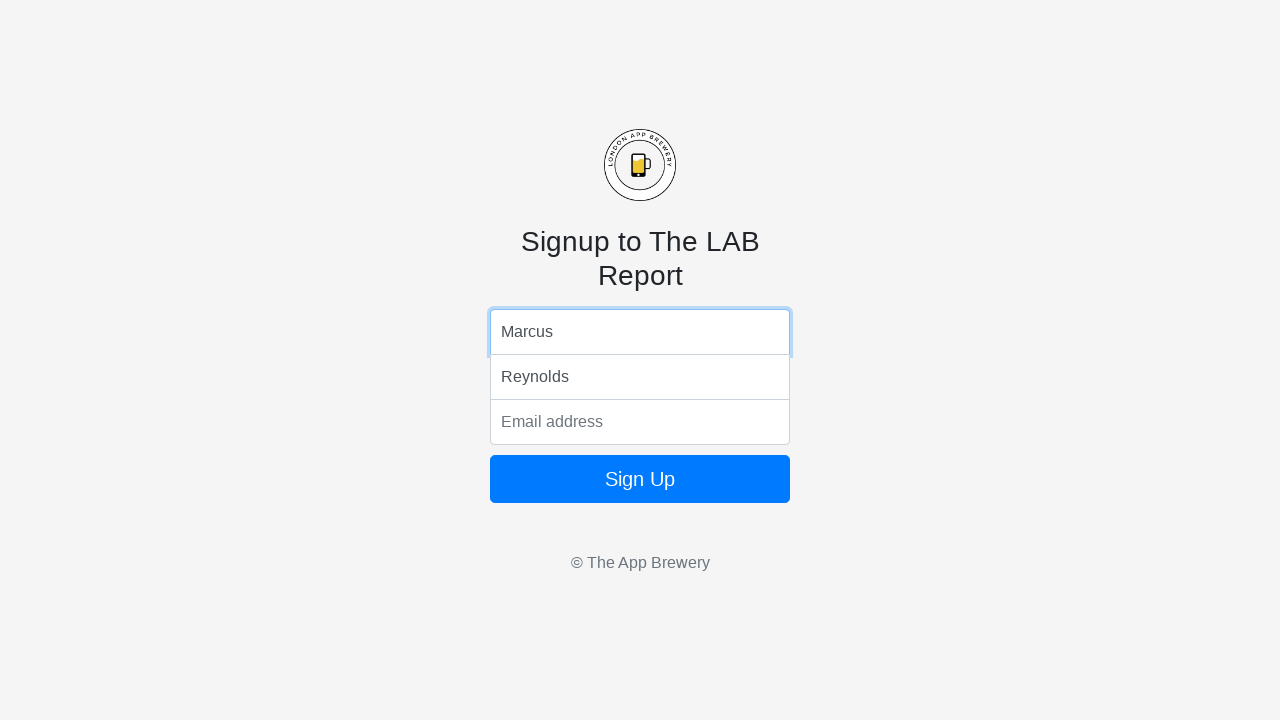

Filled email field with 'marcus.reynolds@testmail.com' on input[name='email']
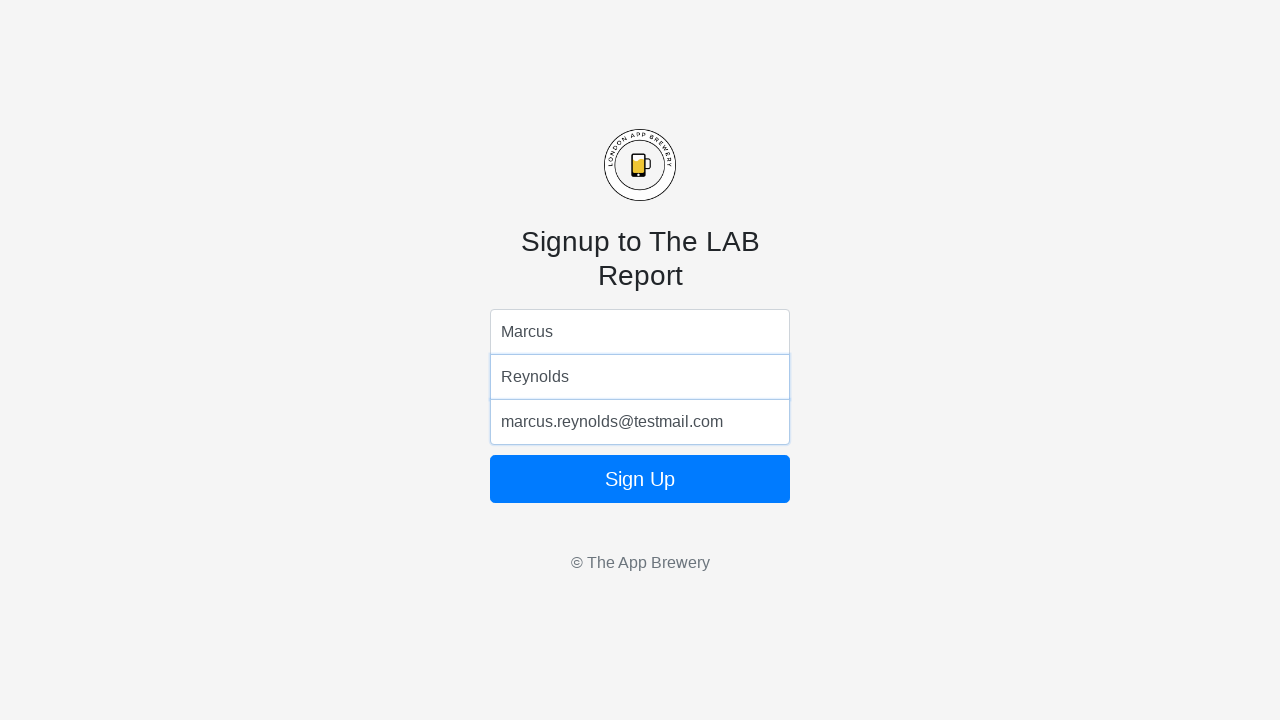

Clicked primary button to submit the form at (640, 479) on .btn-primary
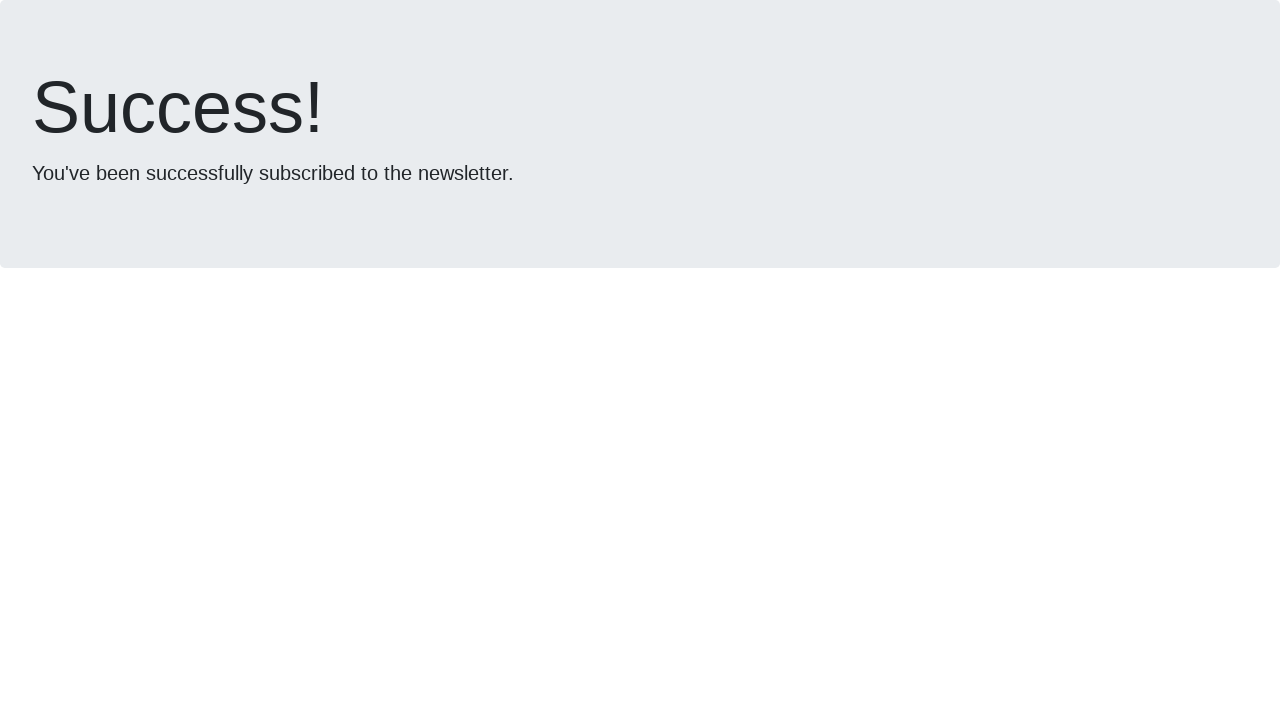

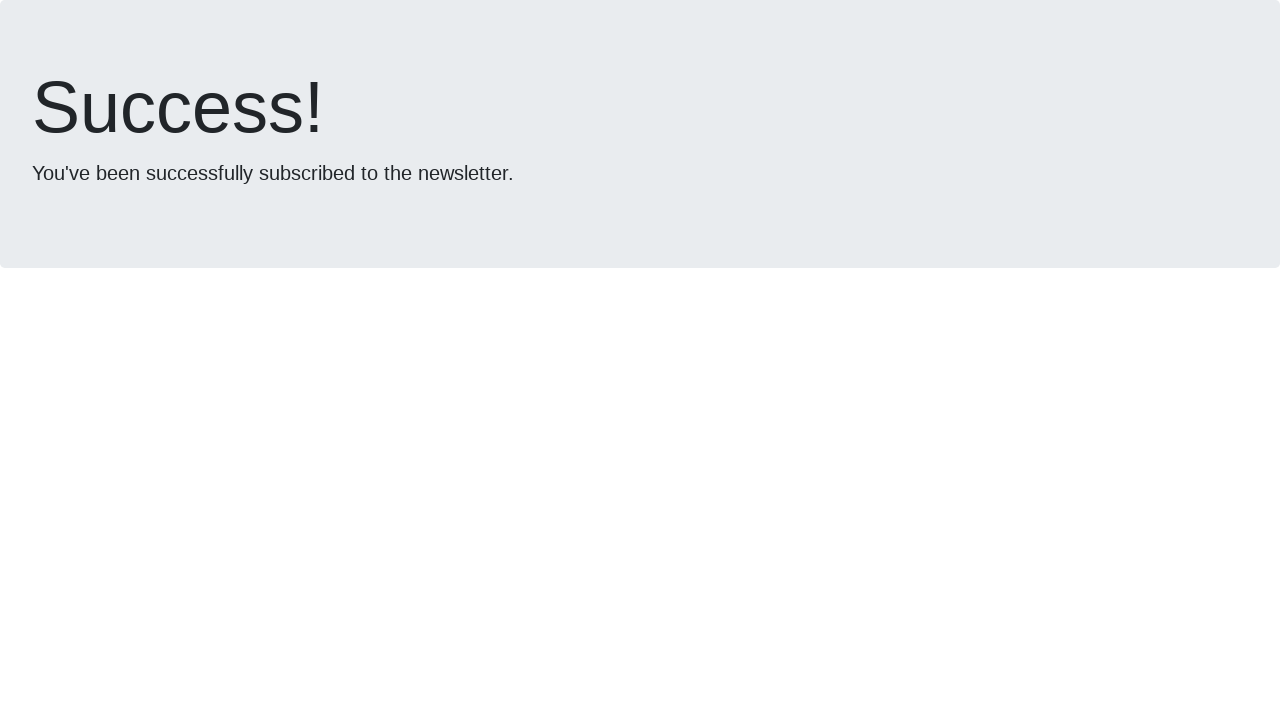